Tests interaction with a challenging DOM page including reading table headers, table cells, and clicking various styled buttons (blue, alert, success)

Starting URL: https://the-internet.herokuapp.com/challenging_dom

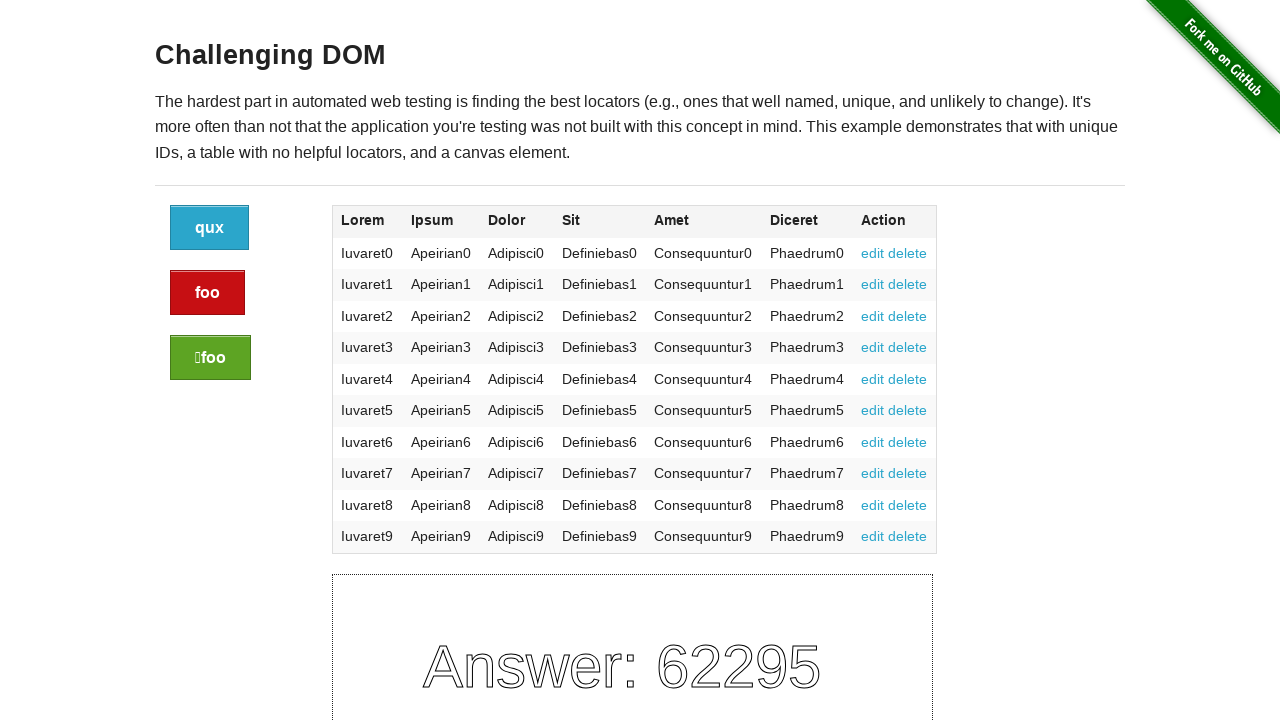

Waited for challenging DOM table container to load
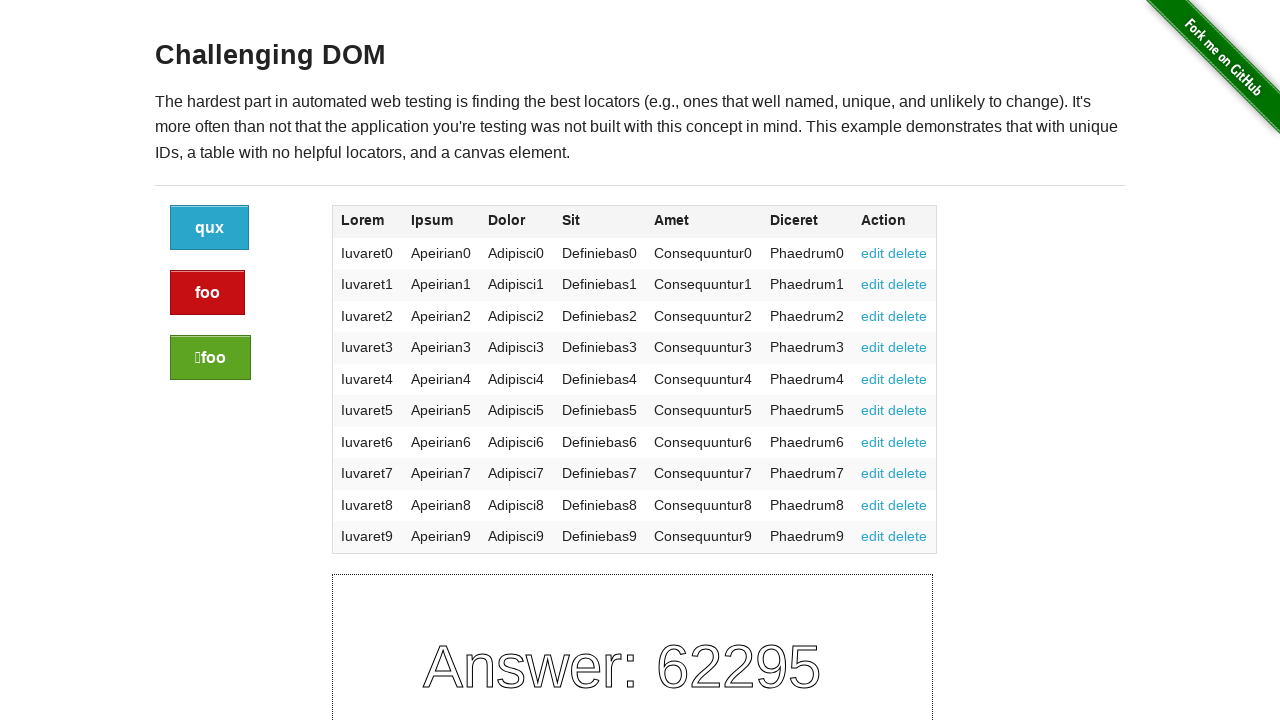

Retrieved first table header text: Lorem
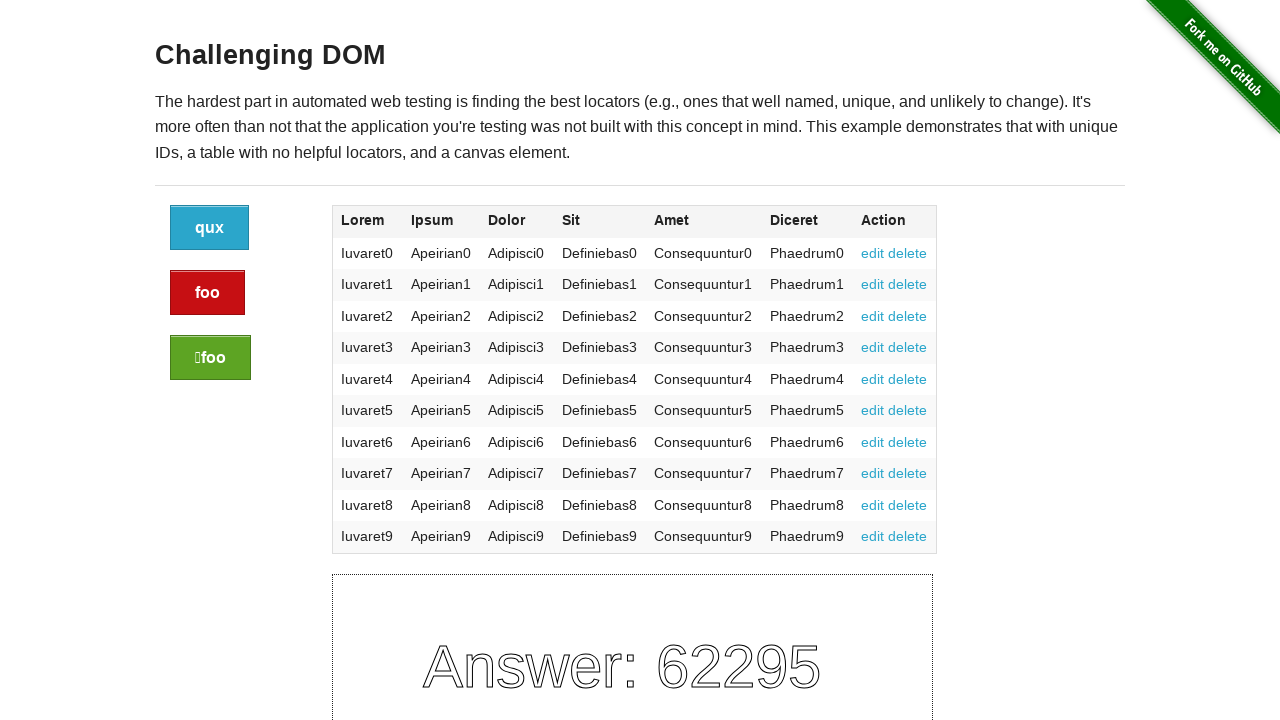

Retrieved all table headers, count: 7
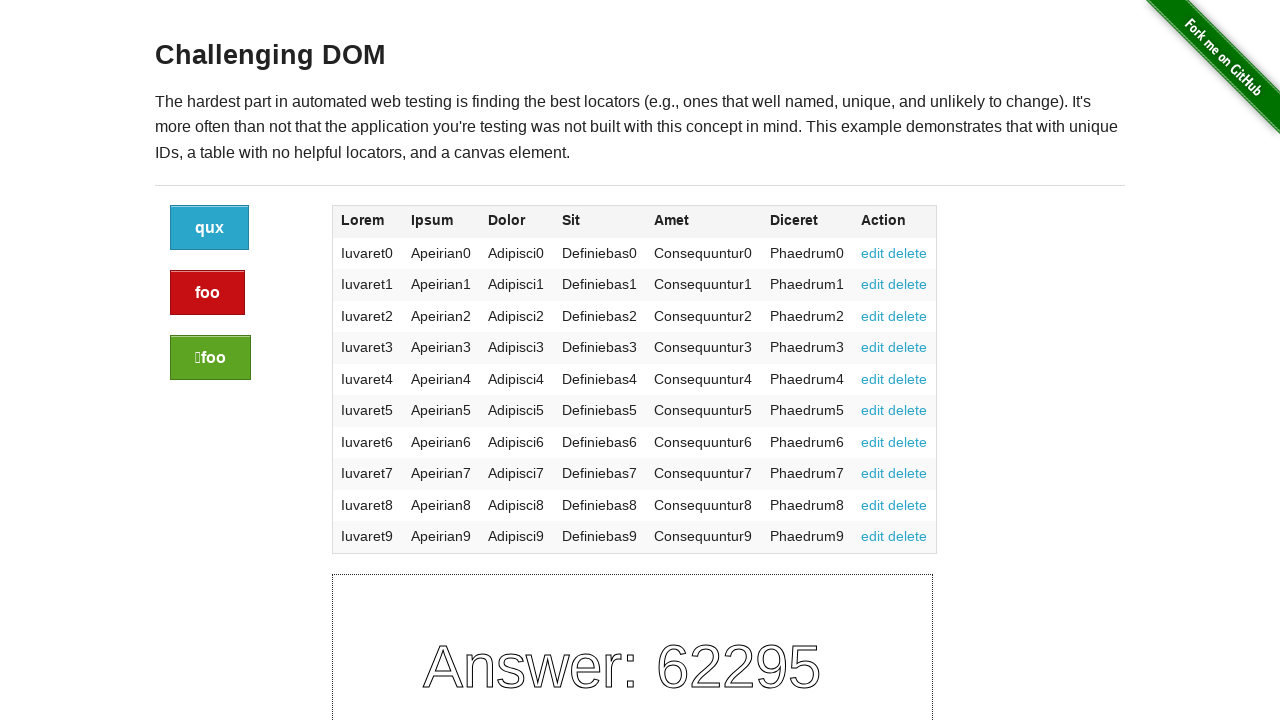

Retrieved table cell at row 9, column 5: Consequuntur8
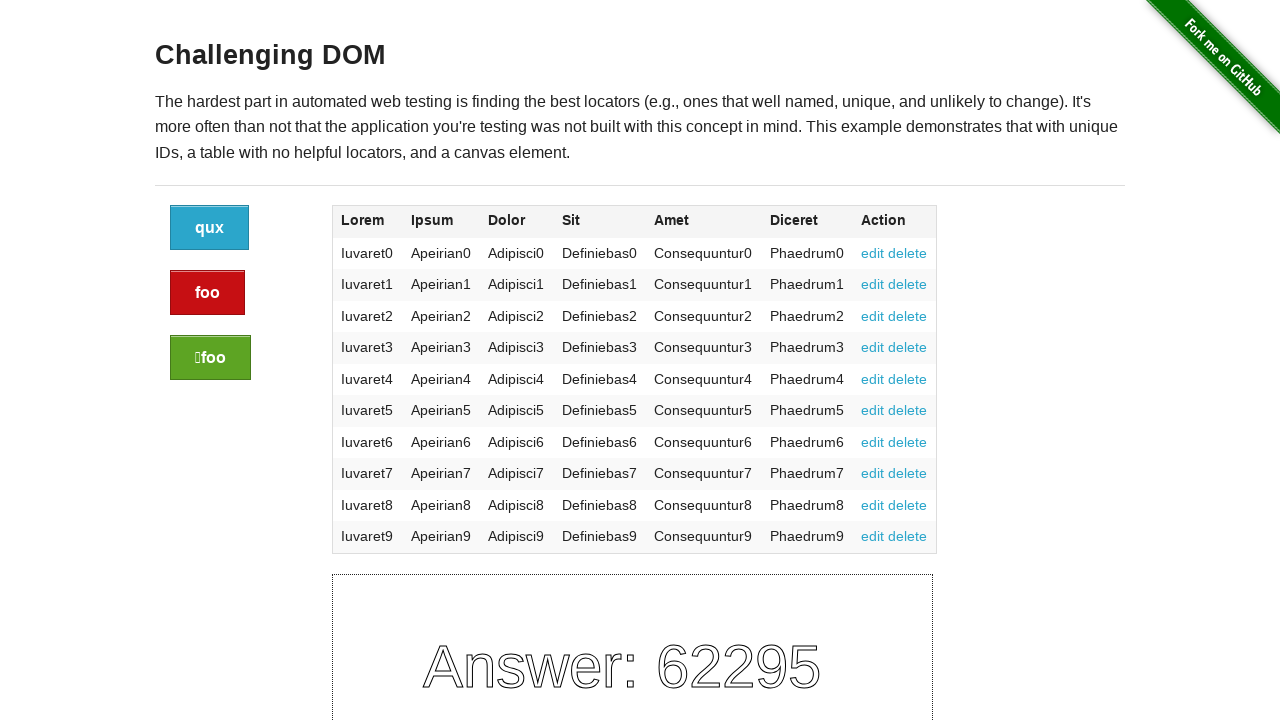

Located edit link in row 2 and verified it exists
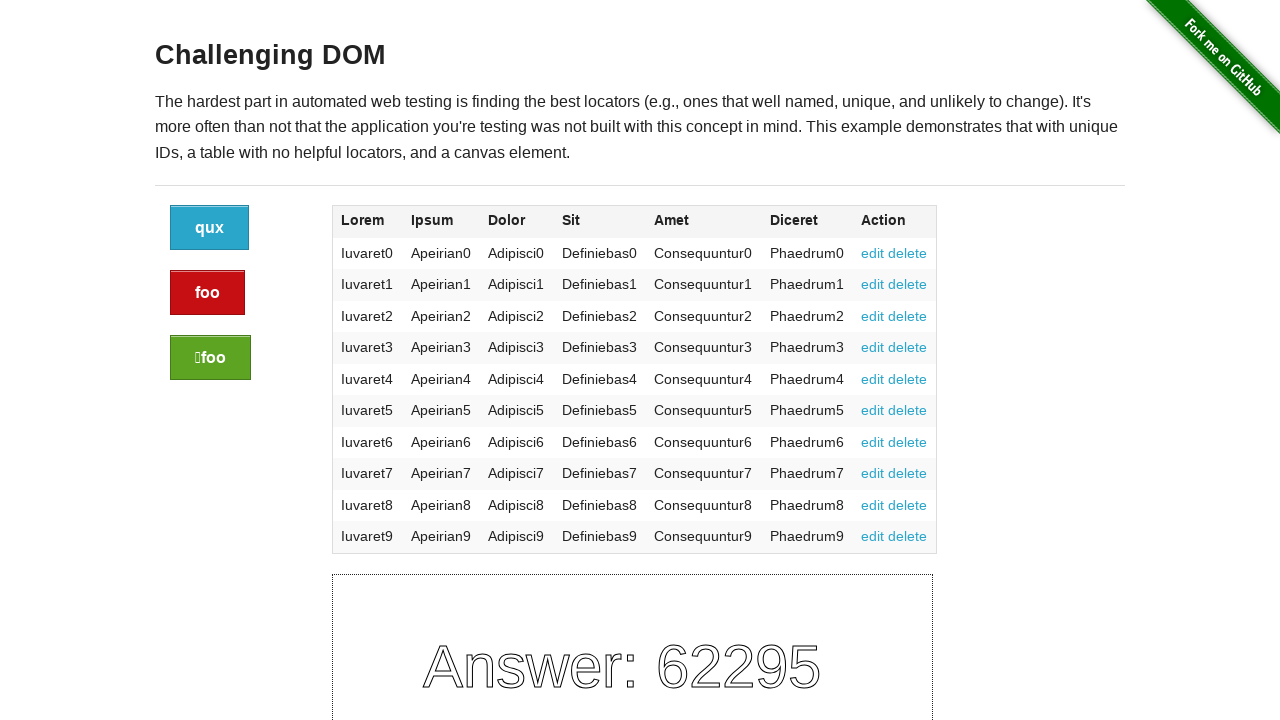

Located delete link in row 3 and verified it exists
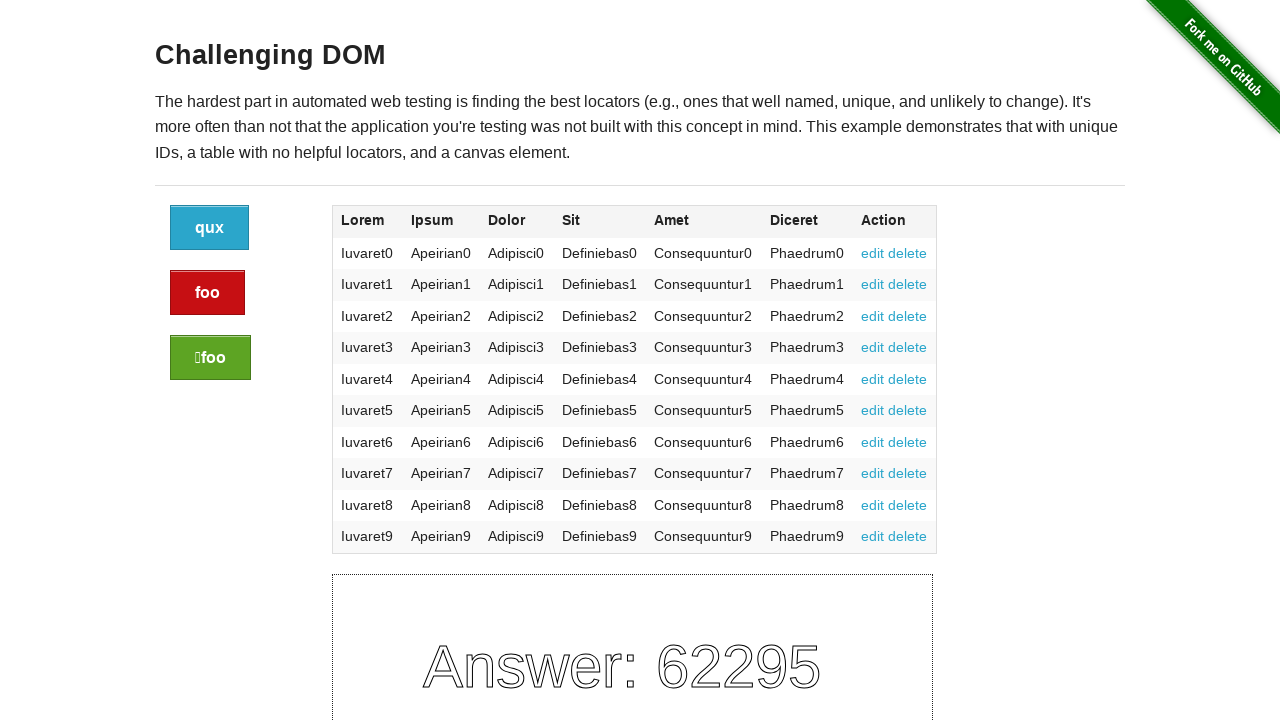

Clicked blue button at (210, 228) on a[class='button']
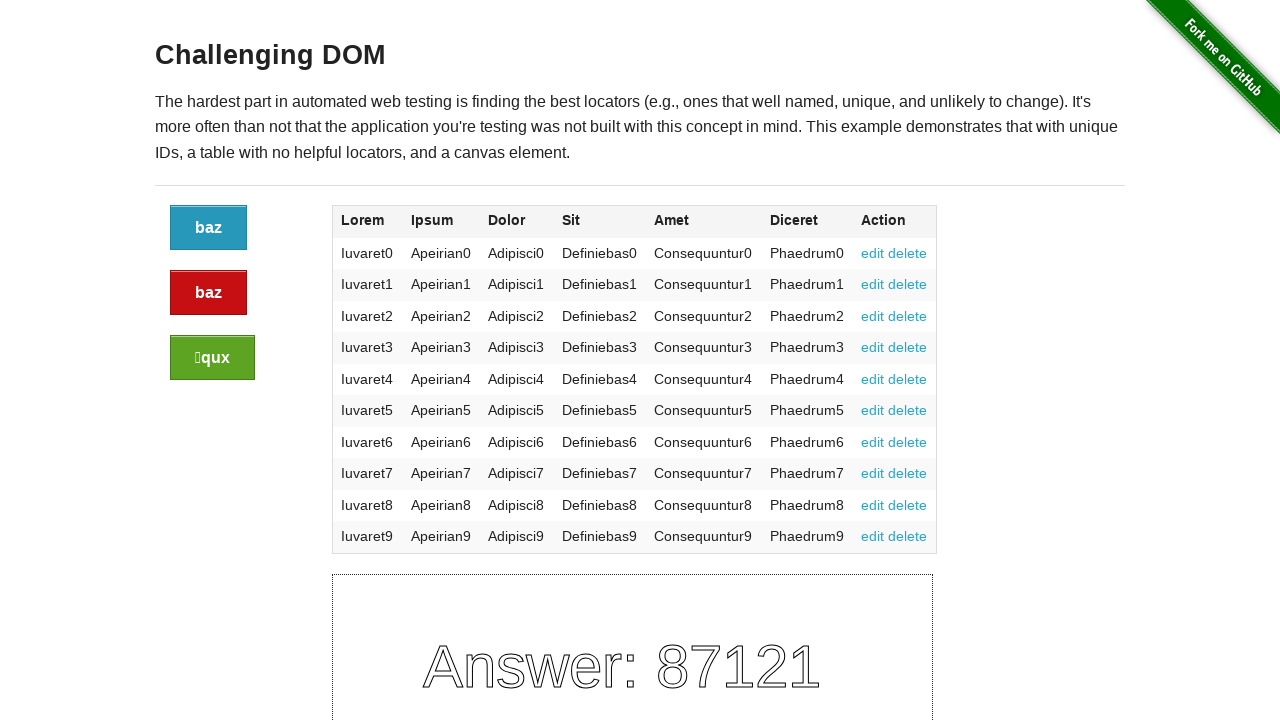

Clicked alert button at (208, 293) on a.button.alert
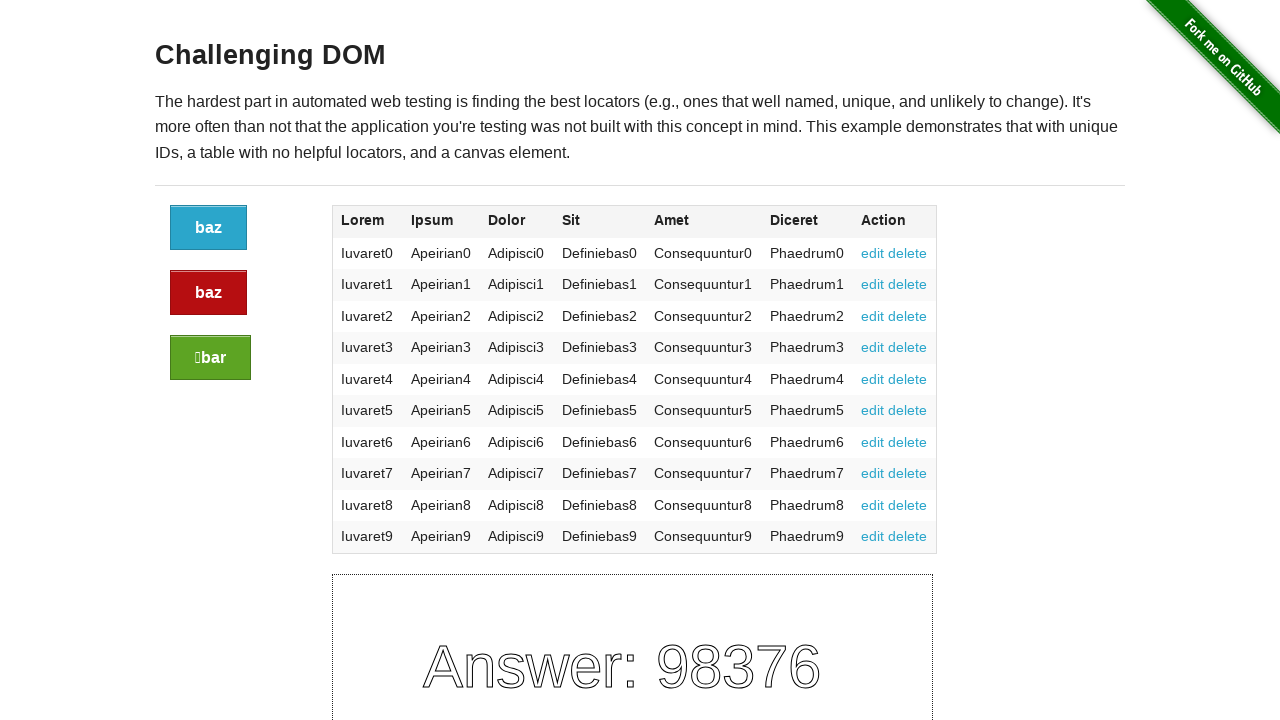

Clicked success button at (210, 358) on a.button.success
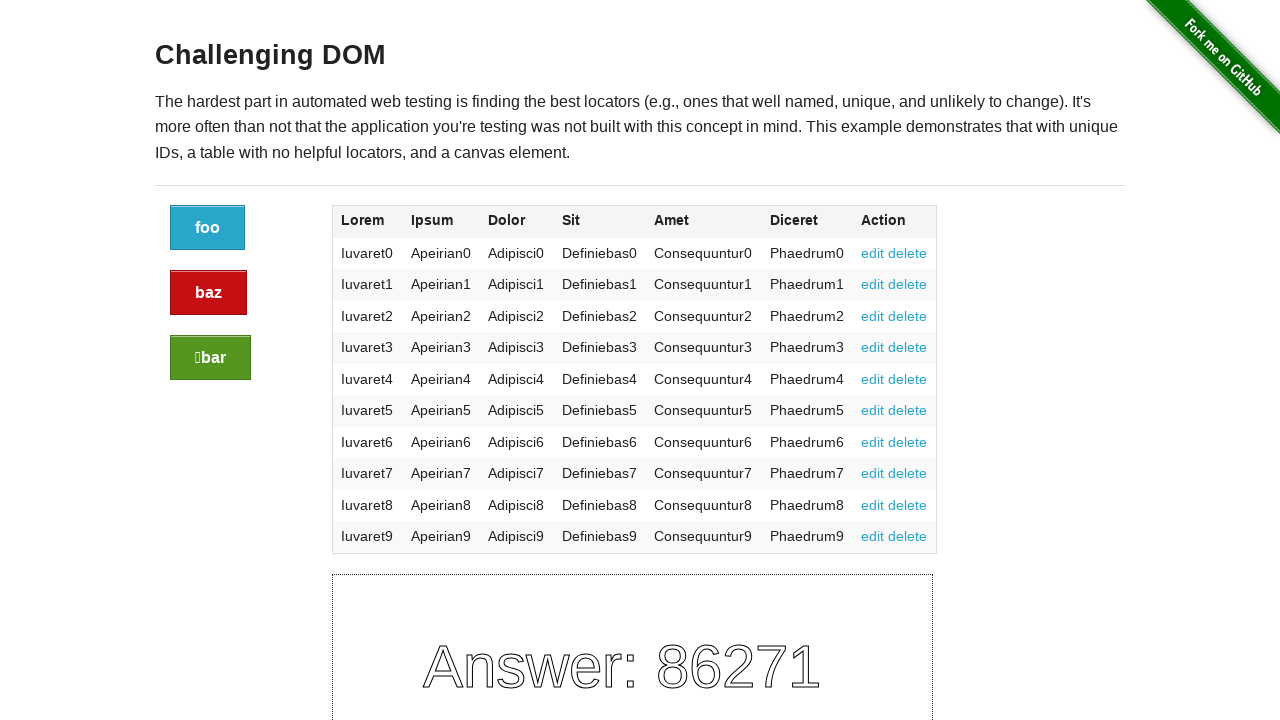

Verified canvas element is present on the page
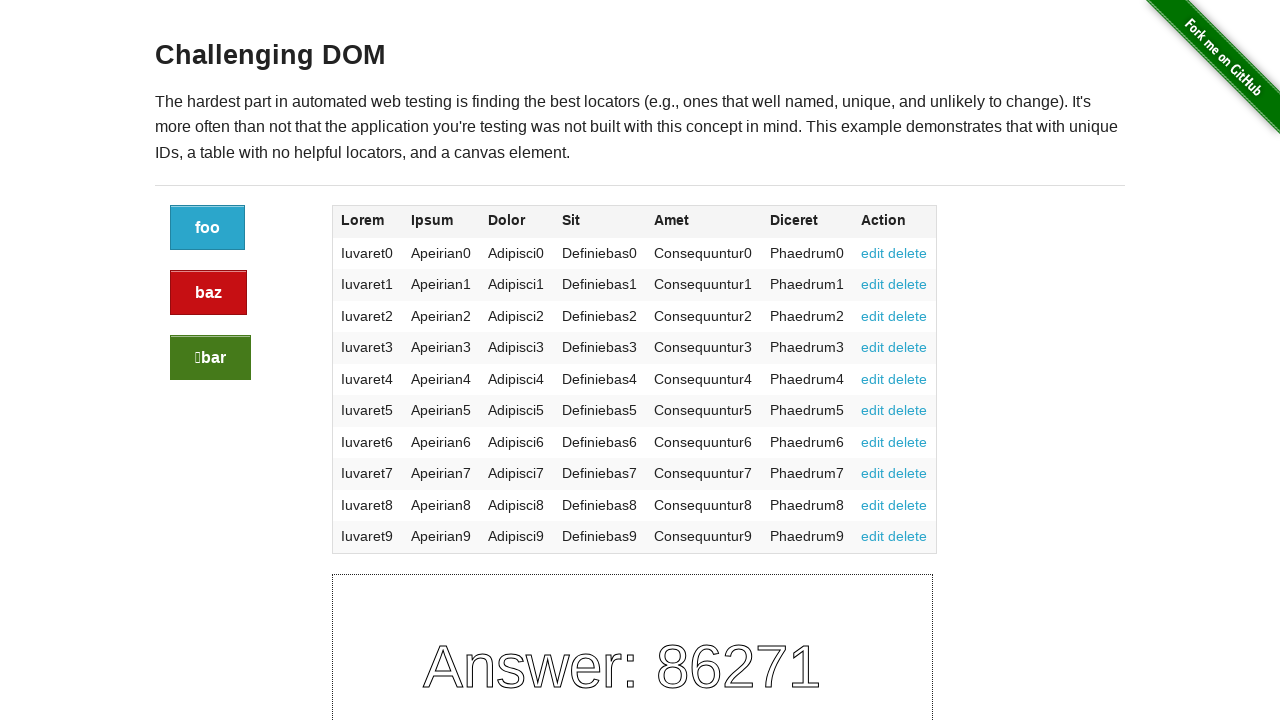

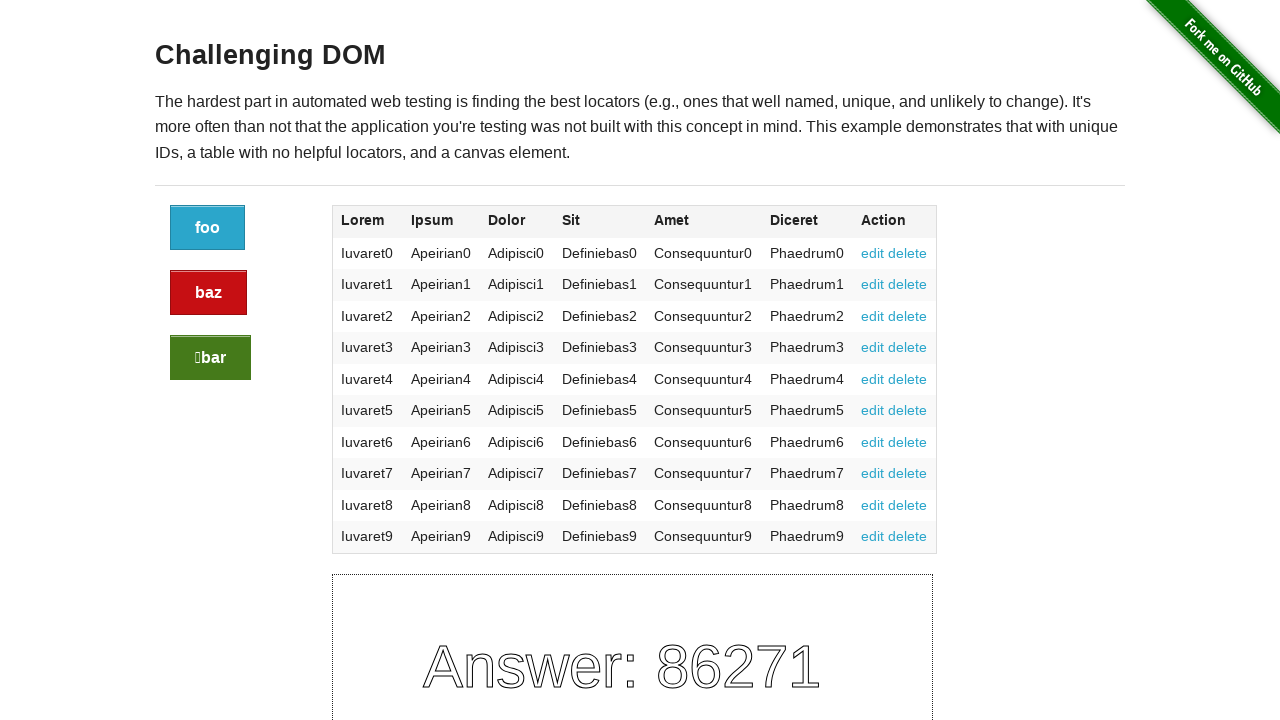